Tests handling of JavaScript alerts - triggers info alert, confirmation alert, and prompt alert

Starting URL: https://the-internet.herokuapp.com/javascript_alerts

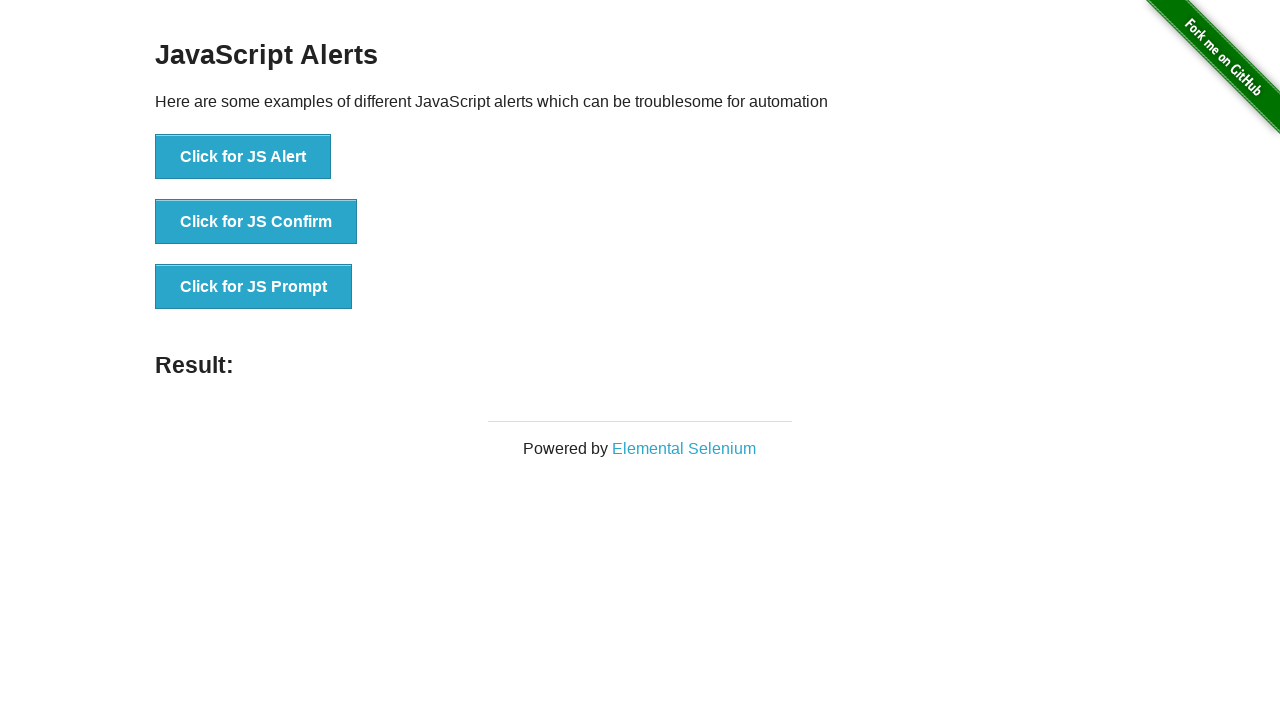

Clicked button to trigger info alert at (243, 157) on button:has-text('Click for JS Alert')
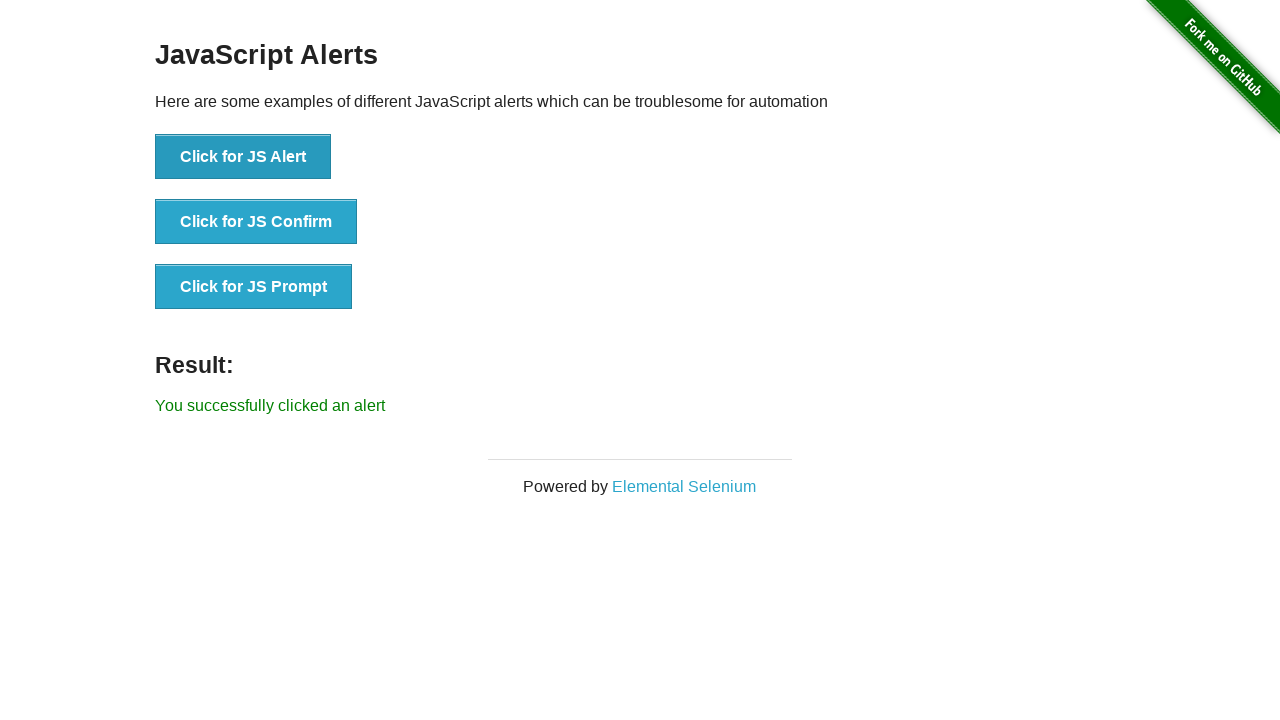

Set up dialog handler to accept alerts
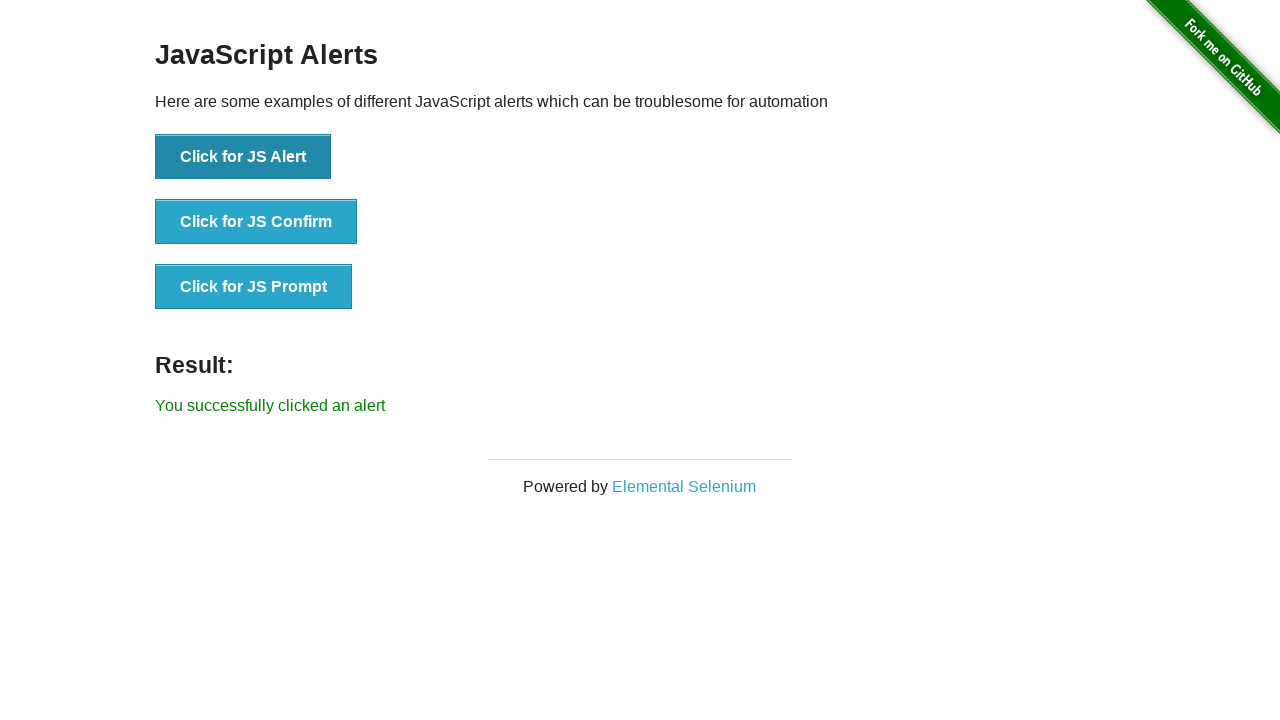

Waited for alert to be handled
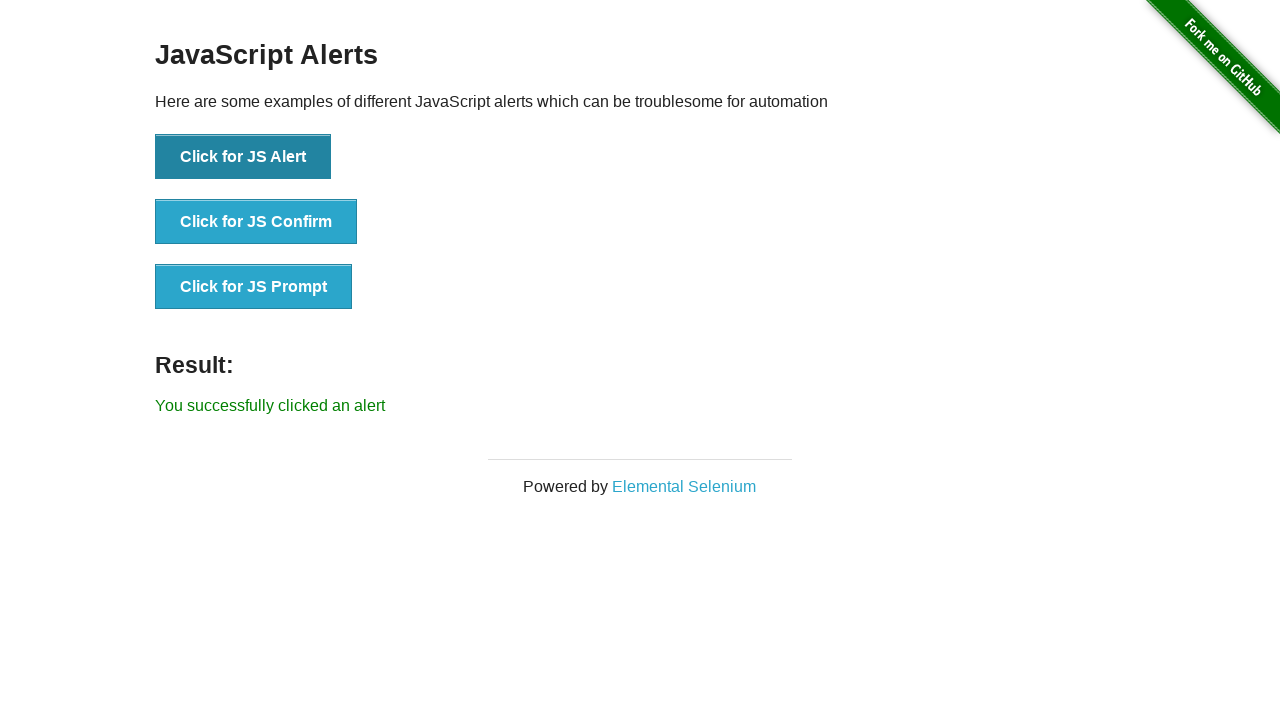

Clicked button to trigger confirmation alert at (256, 222) on button:has-text('Click for JS Confirm')
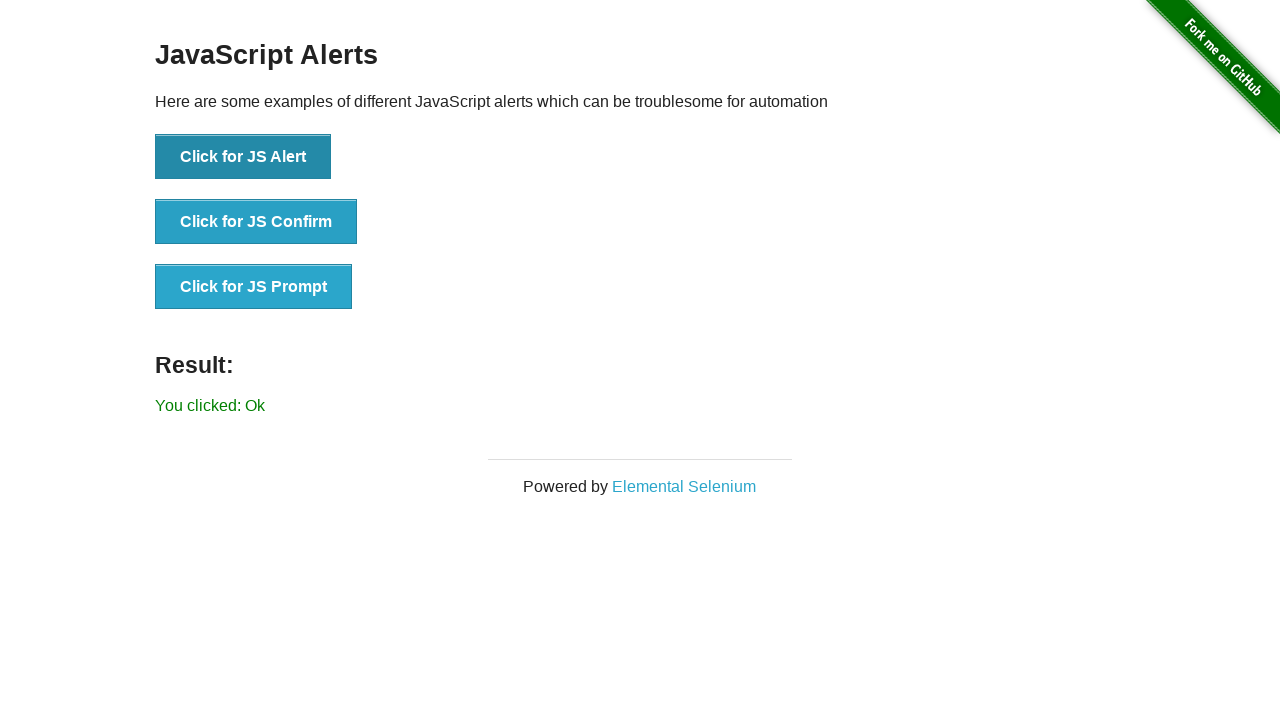

Waited for confirmation alert to be handled
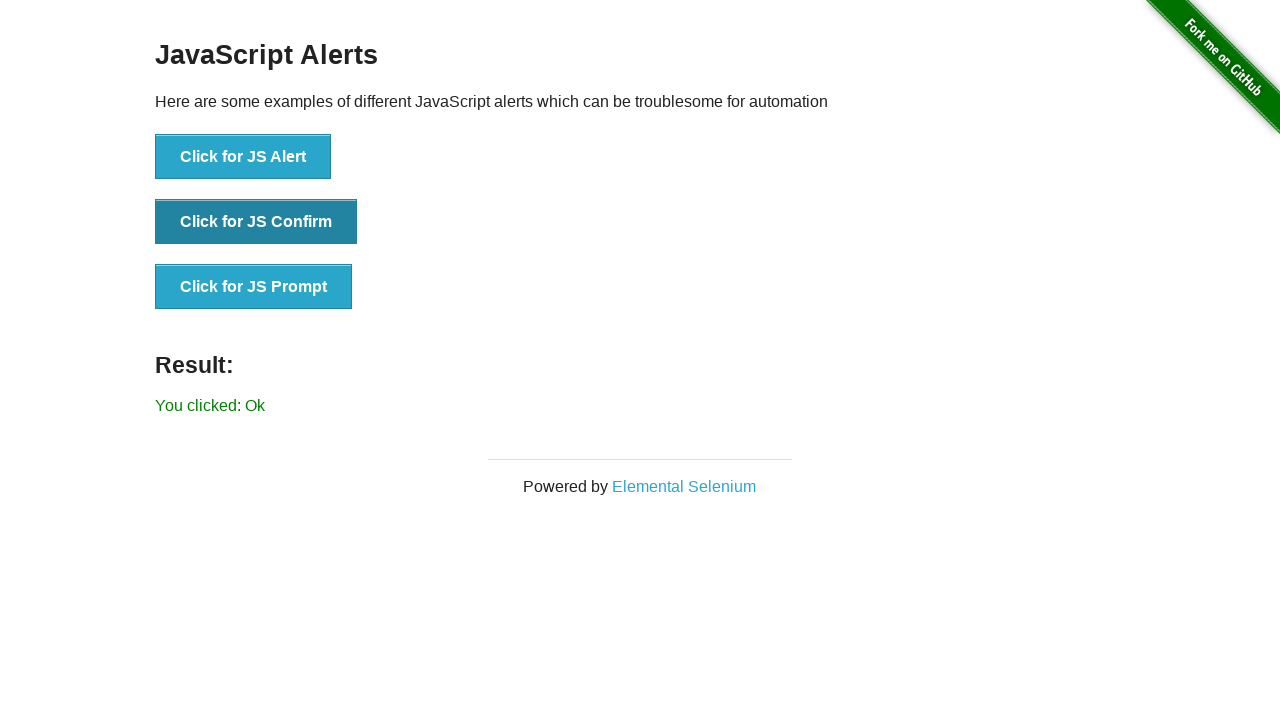

Clicked button to trigger prompt alert at (254, 287) on button:has-text('Click for JS Prompt')
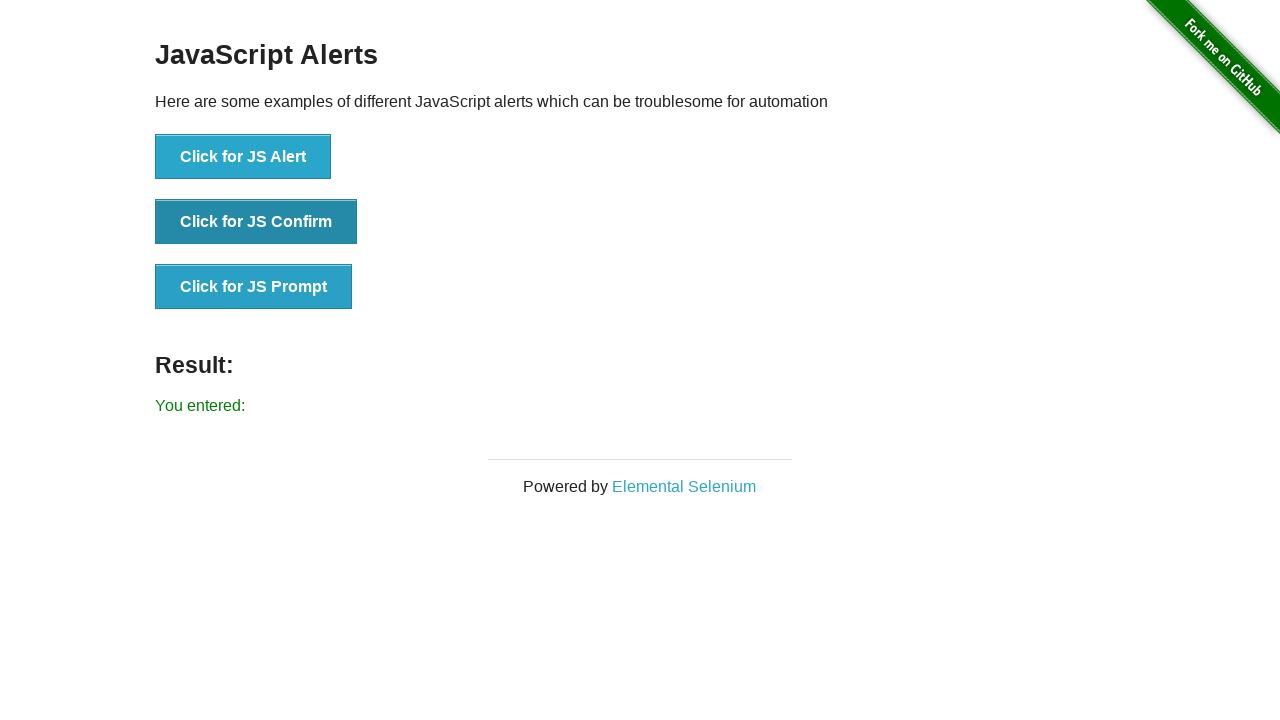

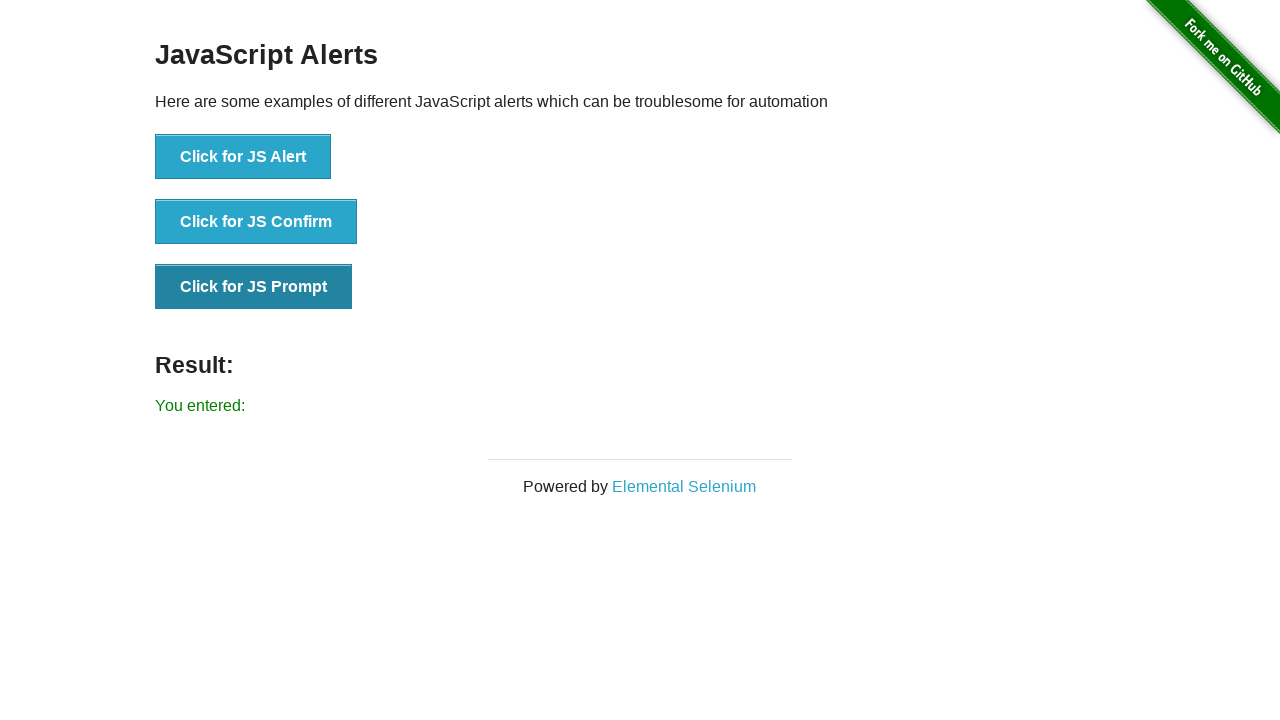